Tests the automation practice form by filling in a first name field on the DemoQA form page

Starting URL: https://demoqa.com/automation-practice-form

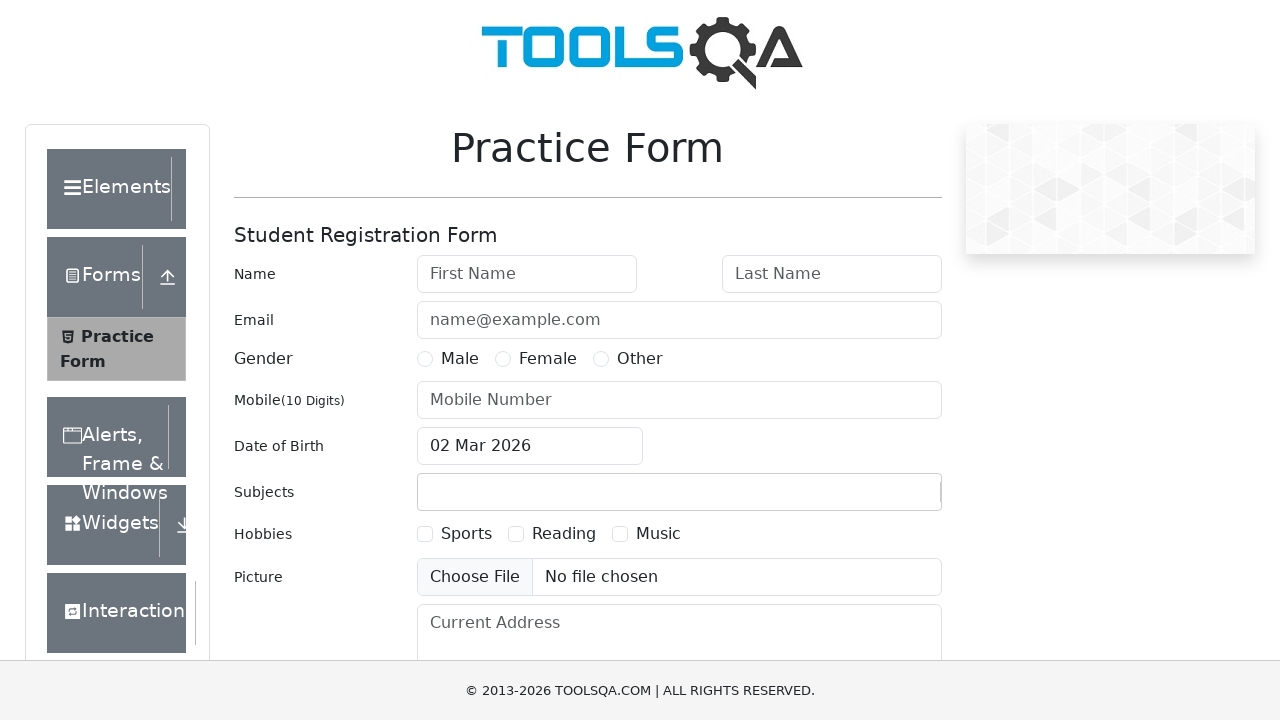

Filled first name field with 'Chamod' on DemoQA automation practice form on #firstName
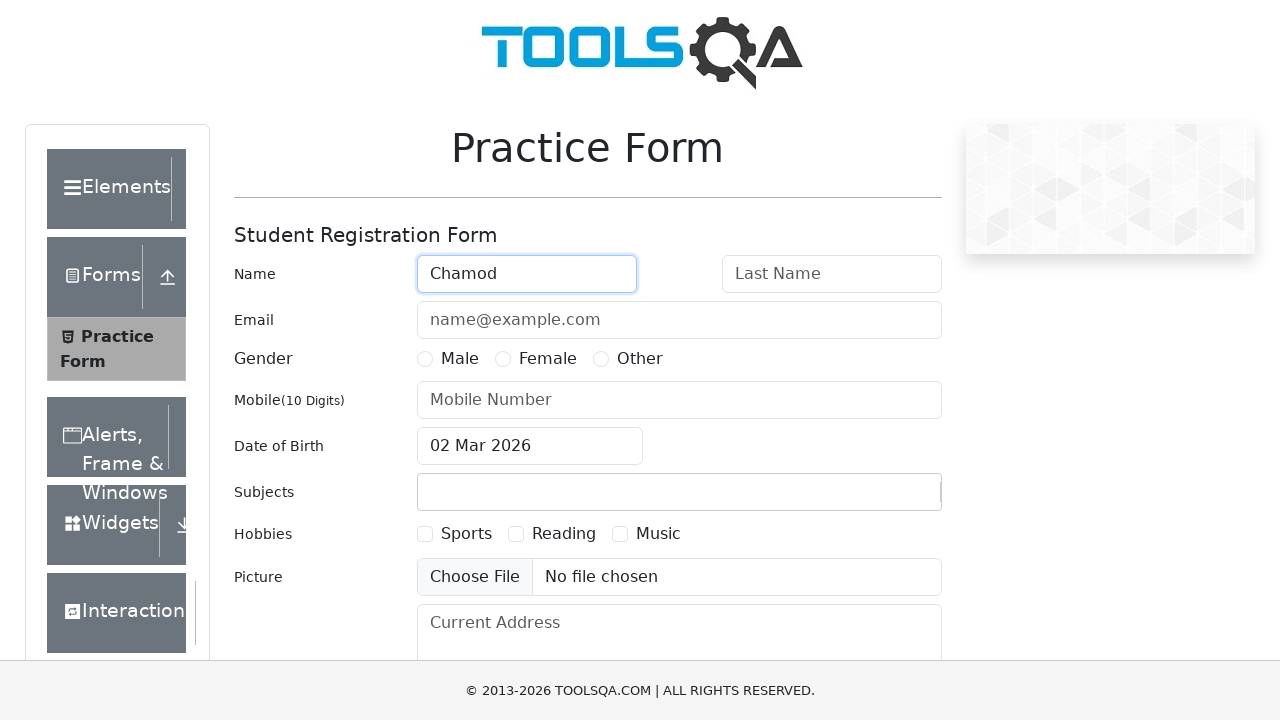

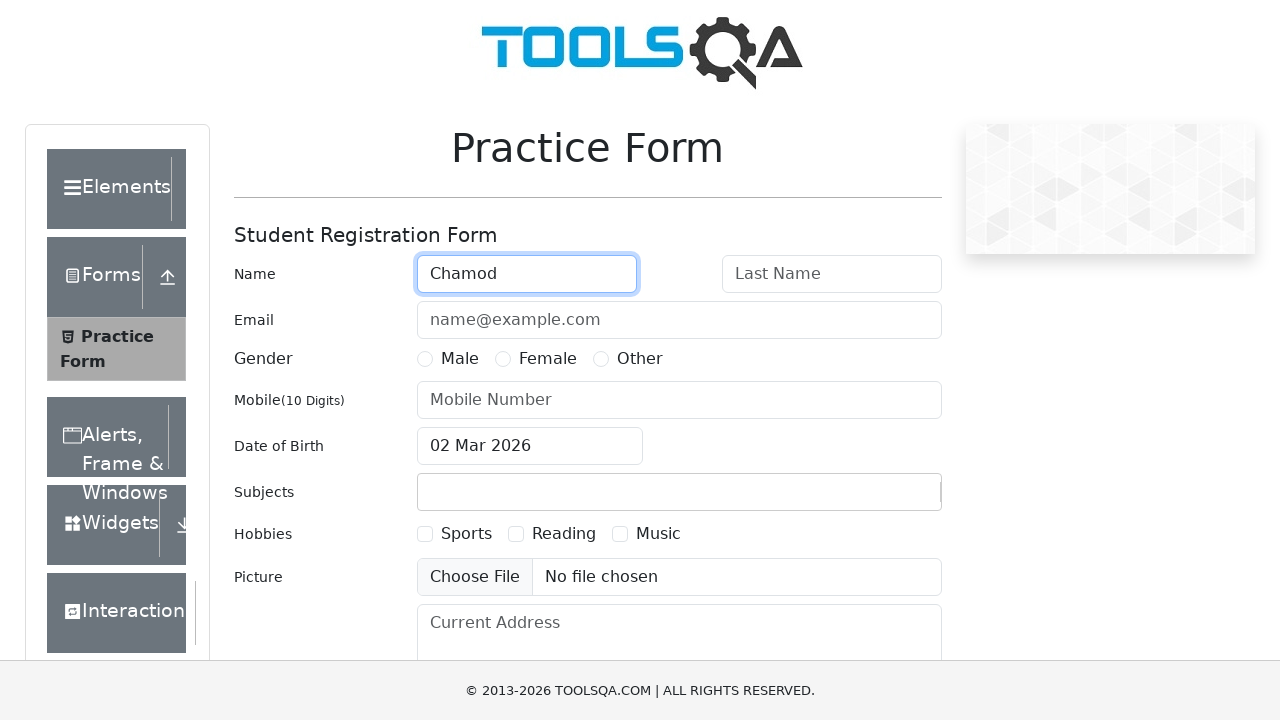